Tests a text box form on DemoQA by filling in name, email, current address, and permanent address fields, then submitting the form and verifying the output displays the submitted data.

Starting URL: https://demoqa.com/text-box

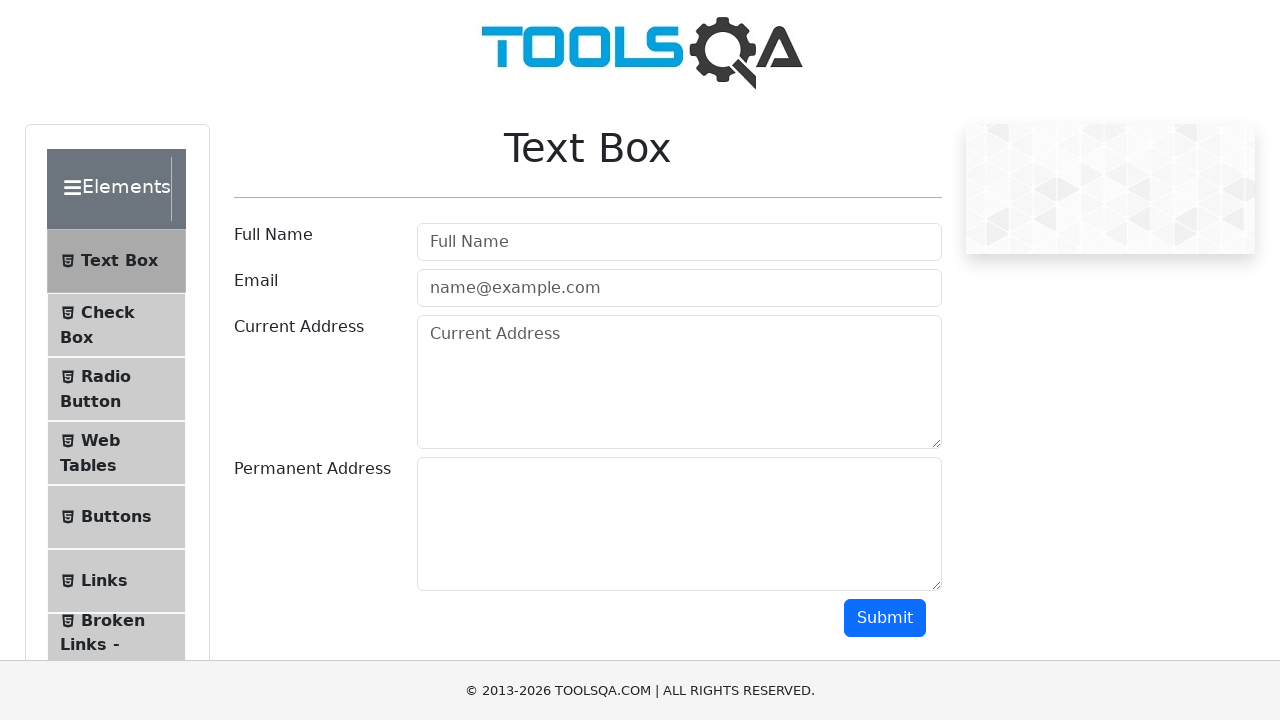

Filled name field with 'John Doe' on #userName
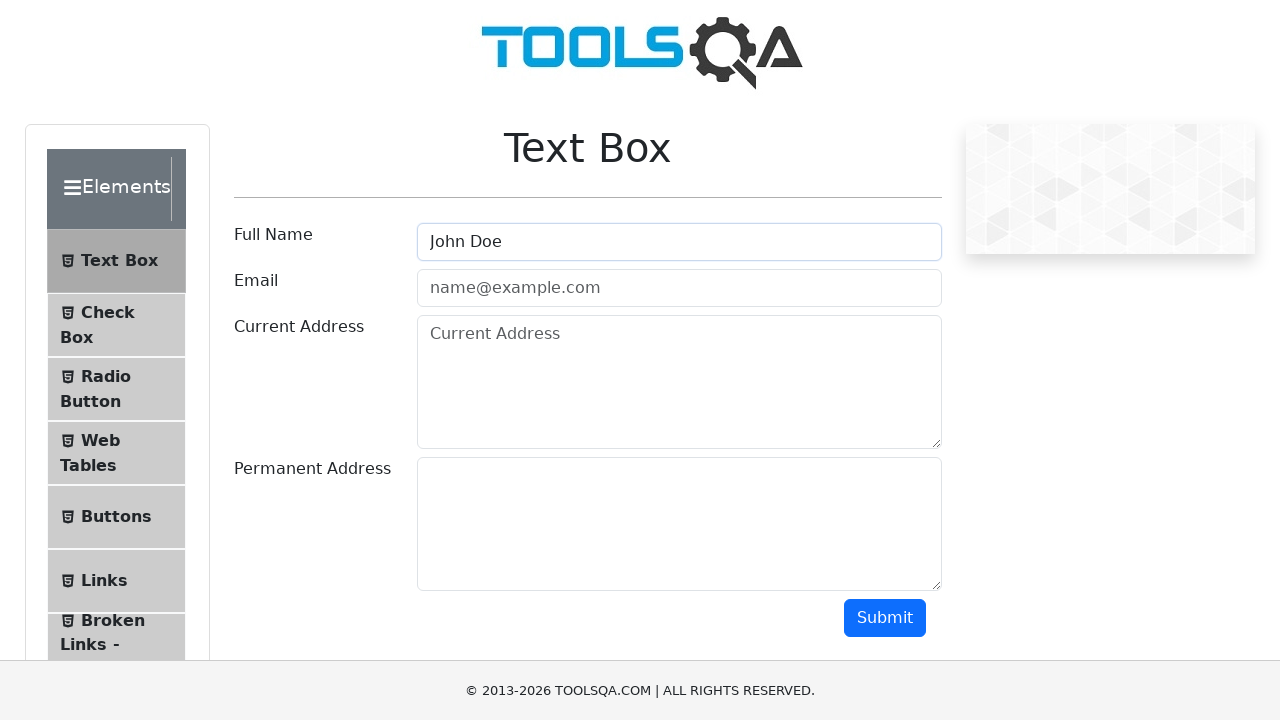

Filled email field with 'john.doe@example.com' on #userEmail
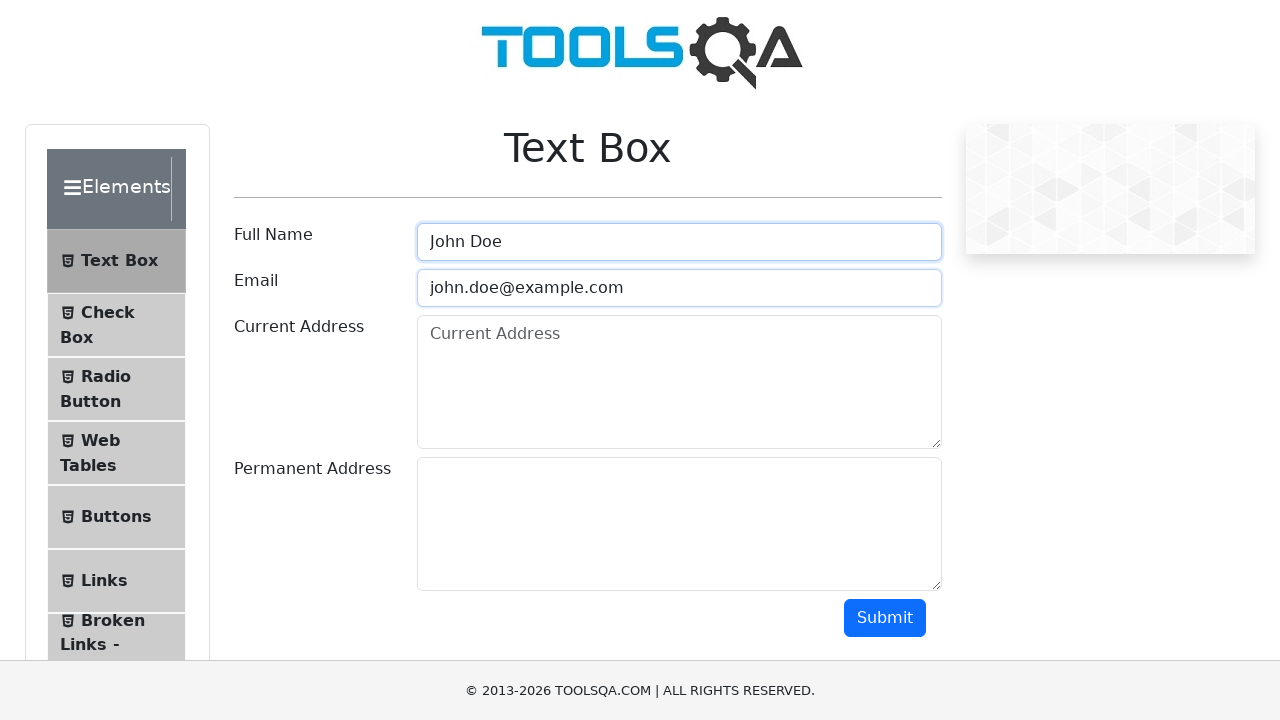

Filled current address field with '123 Main St, Anytown, USA' on #currentAddress
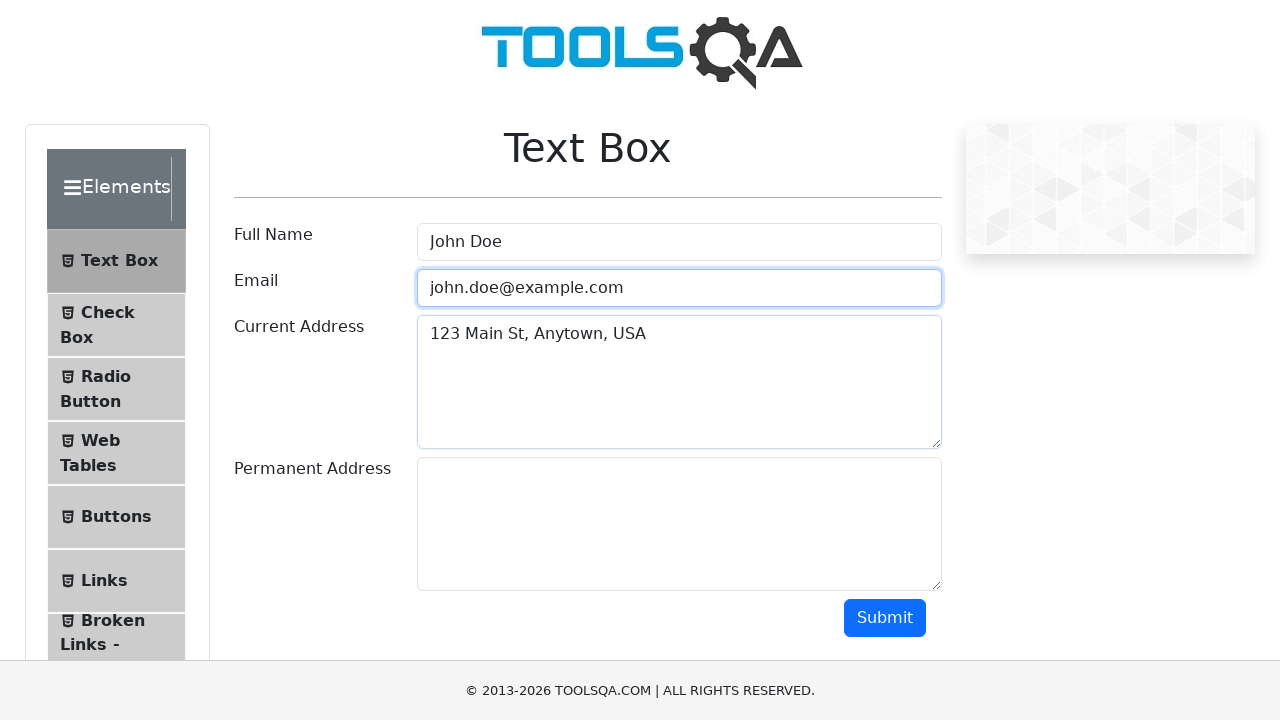

Filled permanent address field with '456 Oak Ave, Hometown, USA' on #permanentAddress
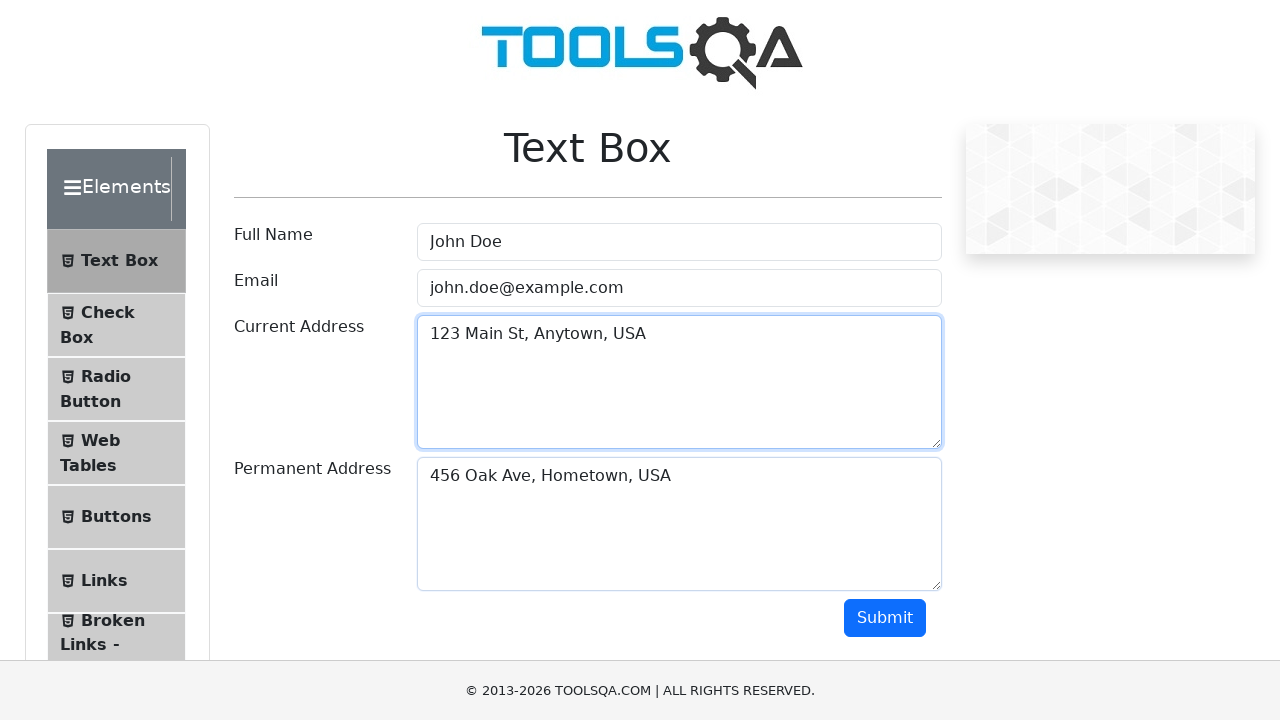

Clicked submit button to submit the form at (885, 618) on #submit
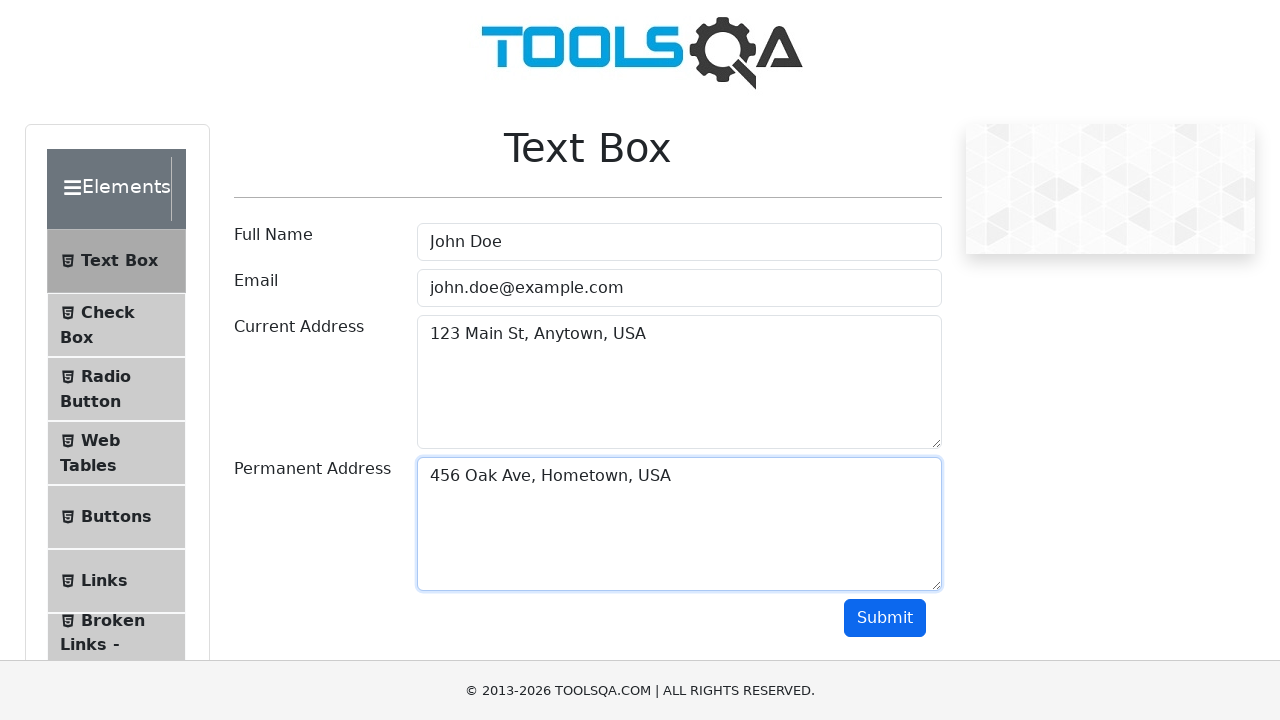

Output section appeared with submitted form data
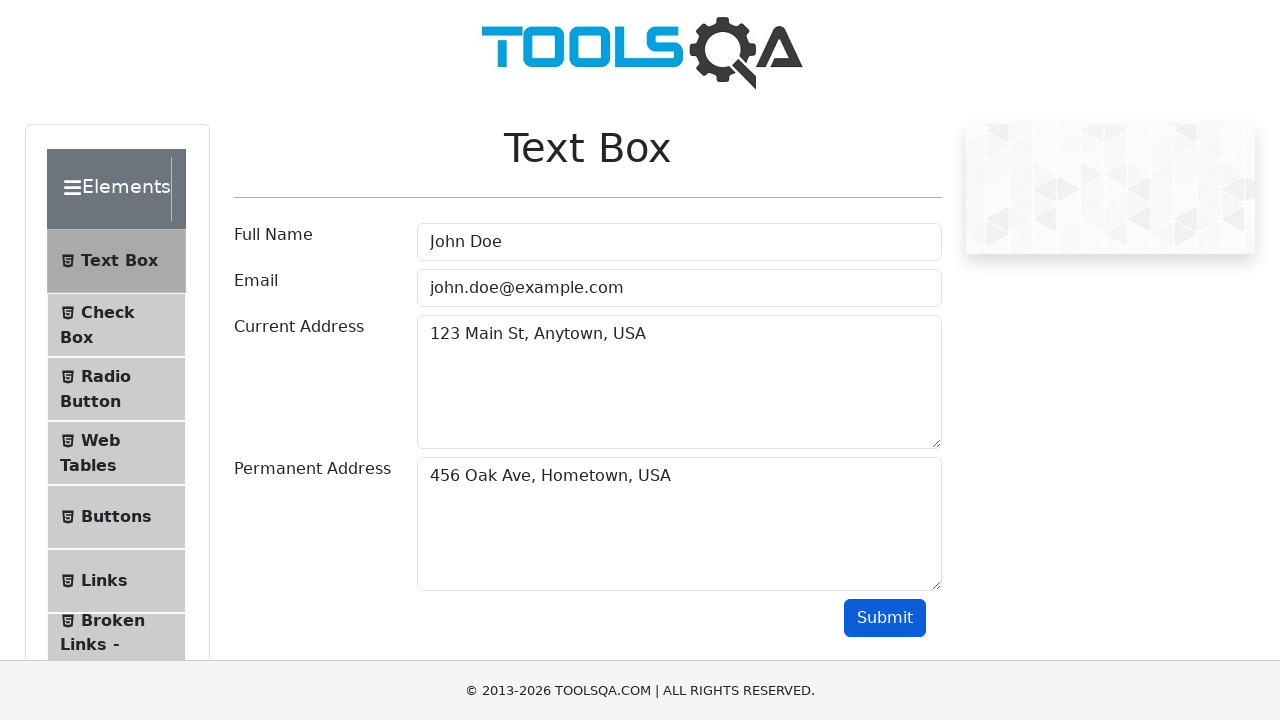

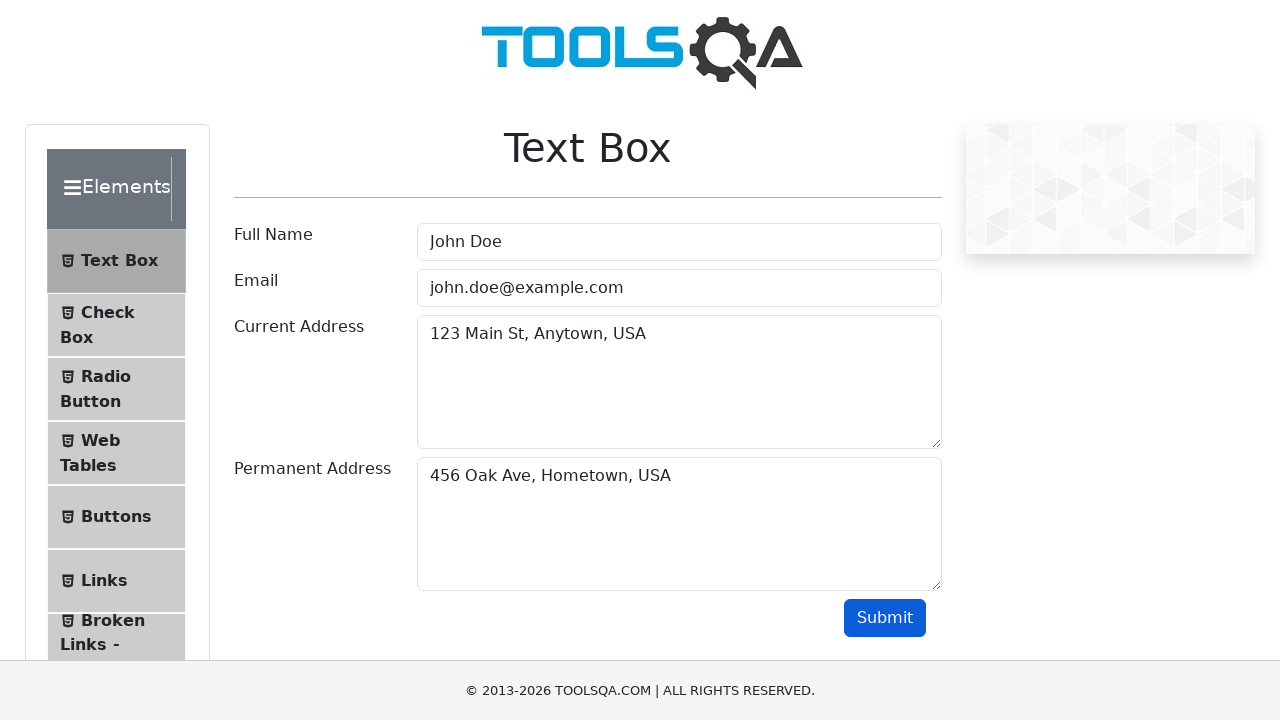